Navigates to Rahul Shetty Academy homepage and verifies the page loads successfully by checking for page content.

Starting URL: https://rahulshettyacademy.com/

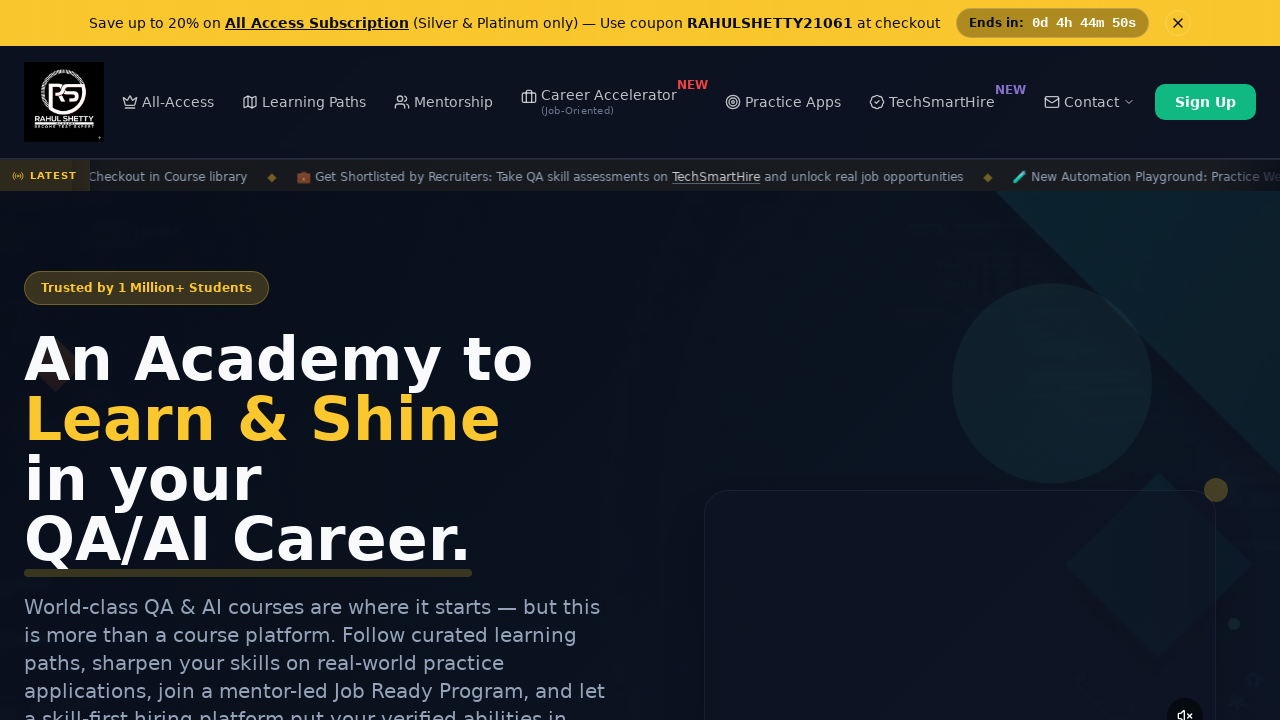

Waited for page to reach domcontentloaded state
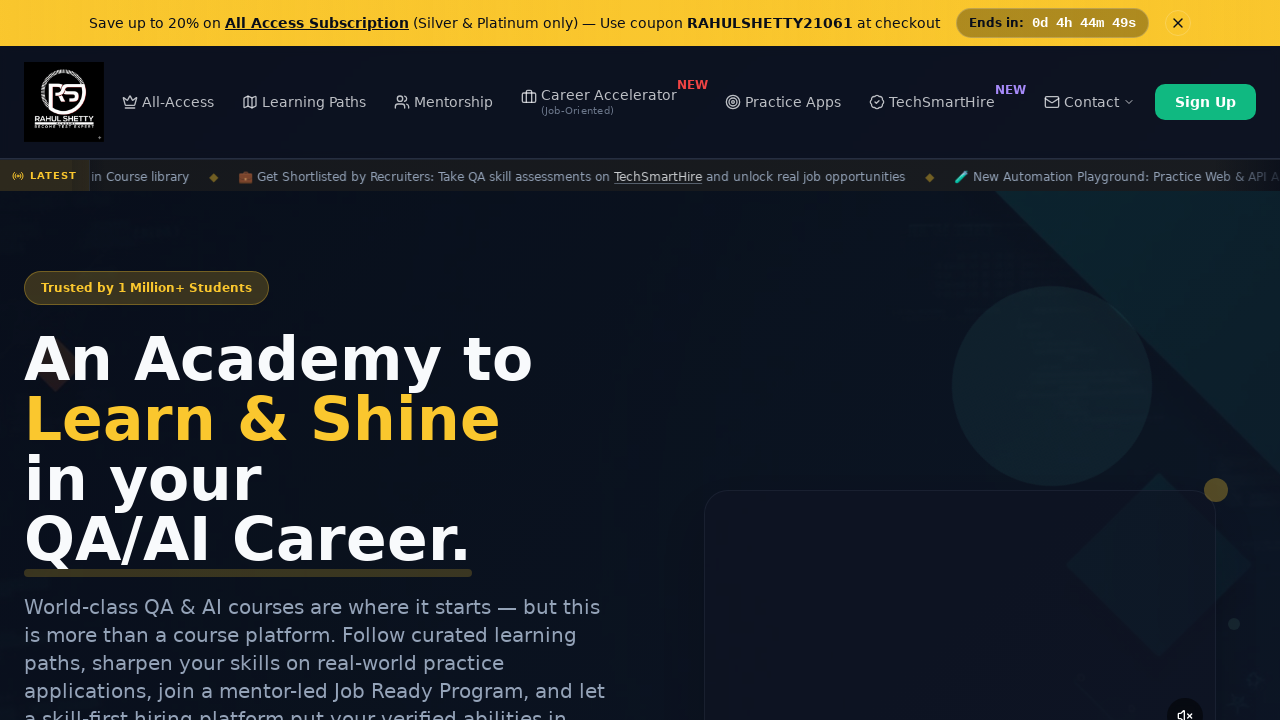

Verified body element is present on Rahul Shetty Academy homepage
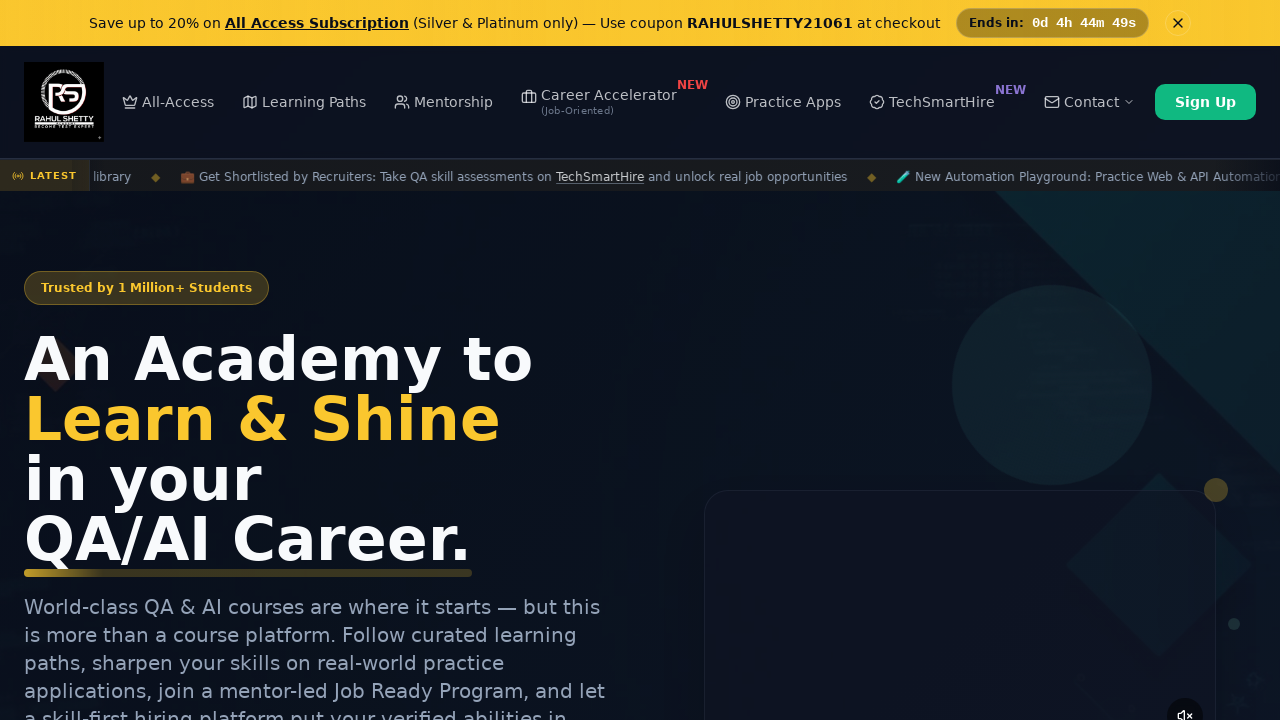

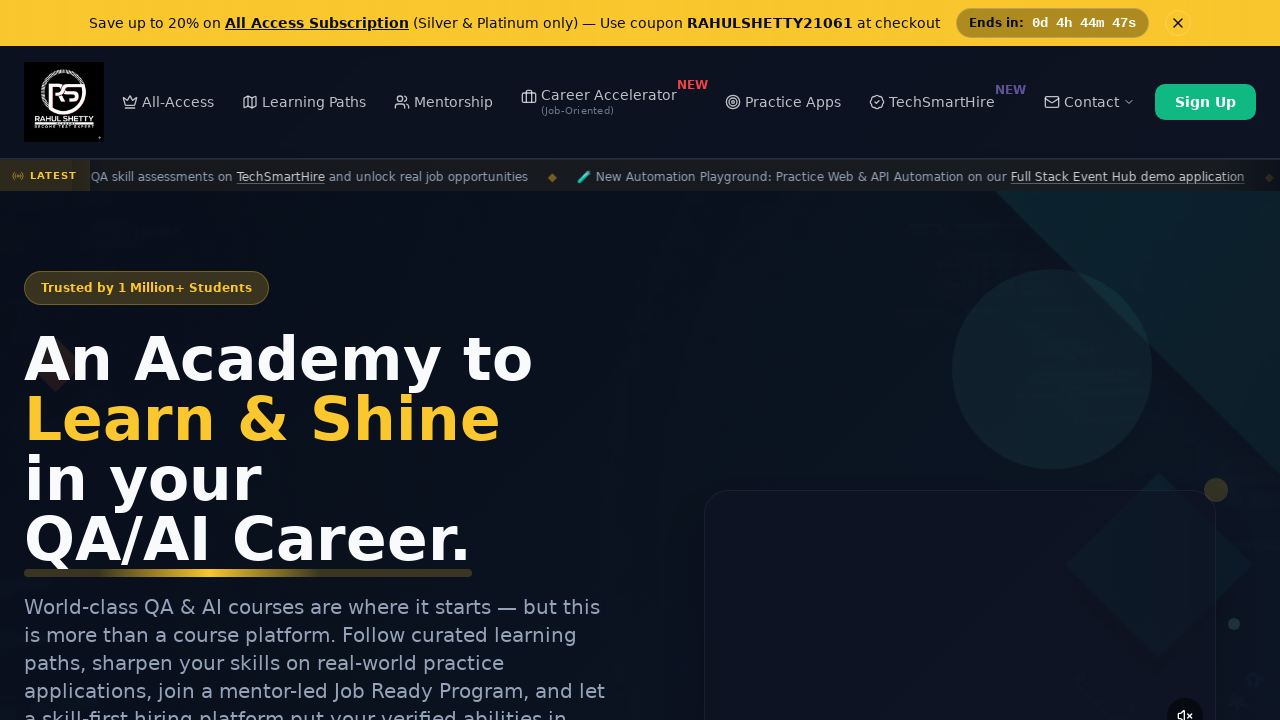